Tests a registration form by filling in name, surname, and email fields, then submitting and verifying the success message is displayed.

Starting URL: http://suninjuly.github.io/registration1.html

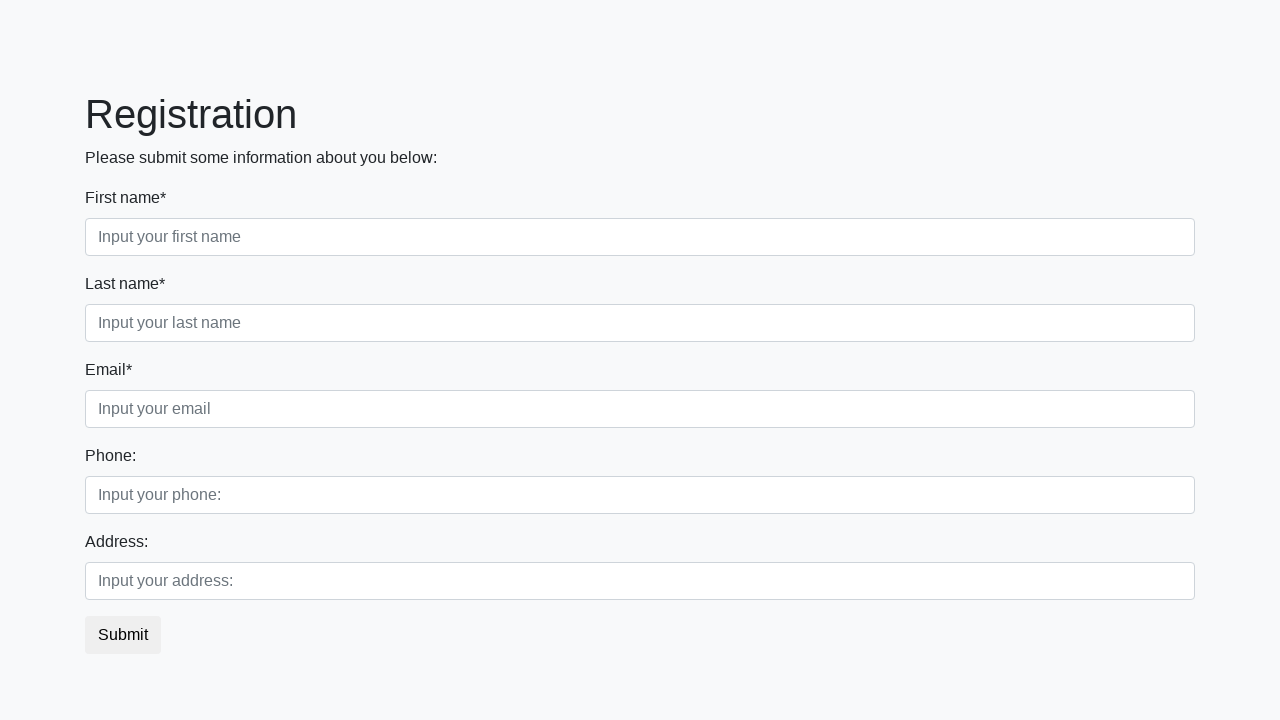

Filled in name field with 'Ivan' on .form-control.first
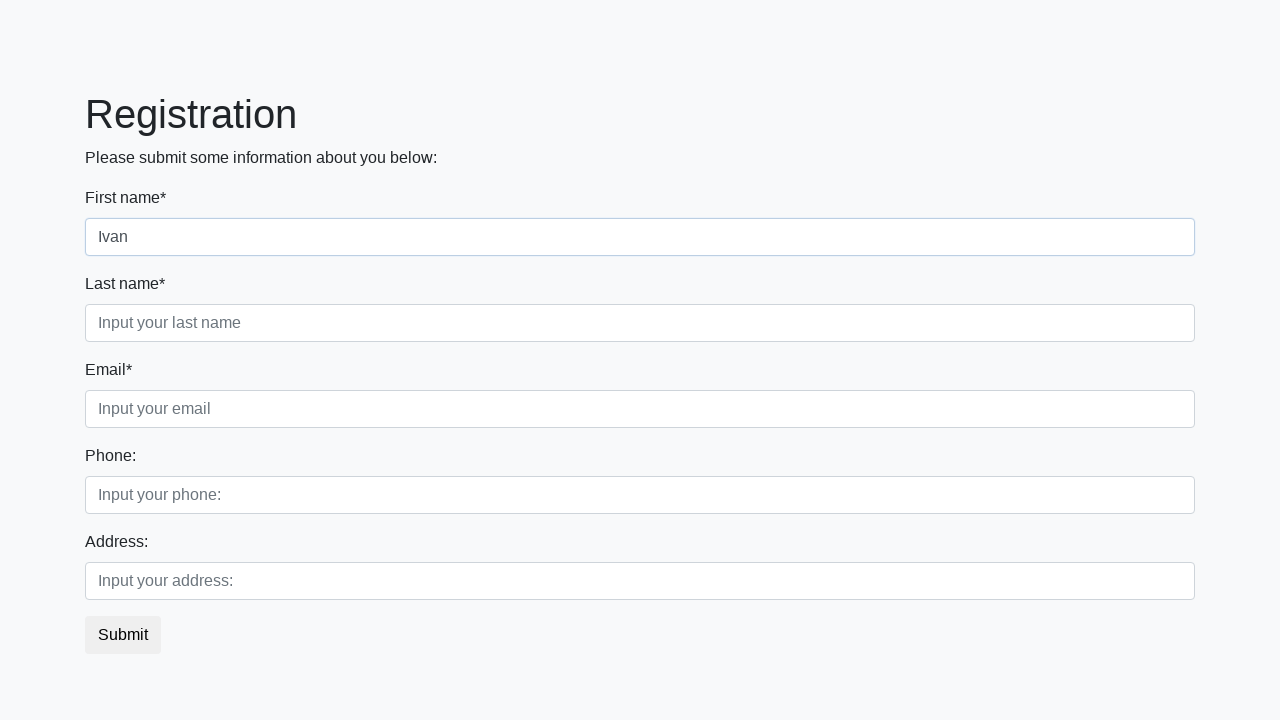

Filled in surname field with 'Petrov' on .form-control.second
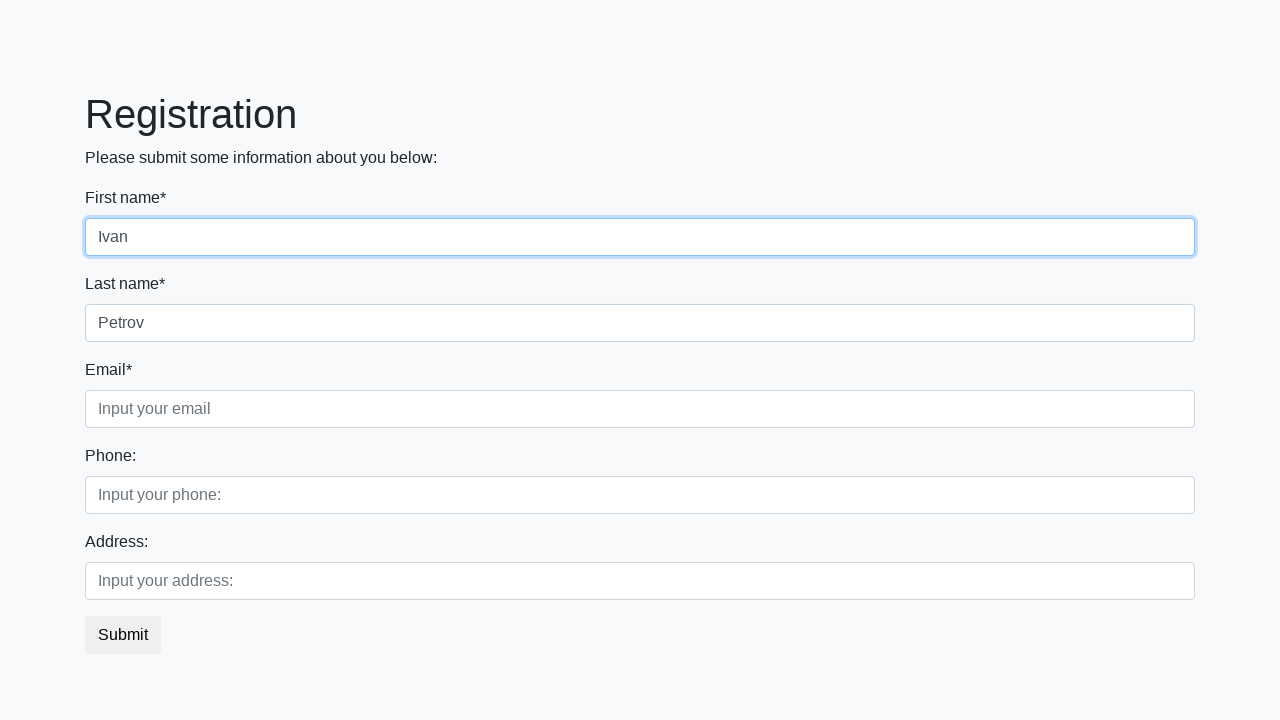

Filled in email field with 'nn@mailto.plus' on .form-control.third
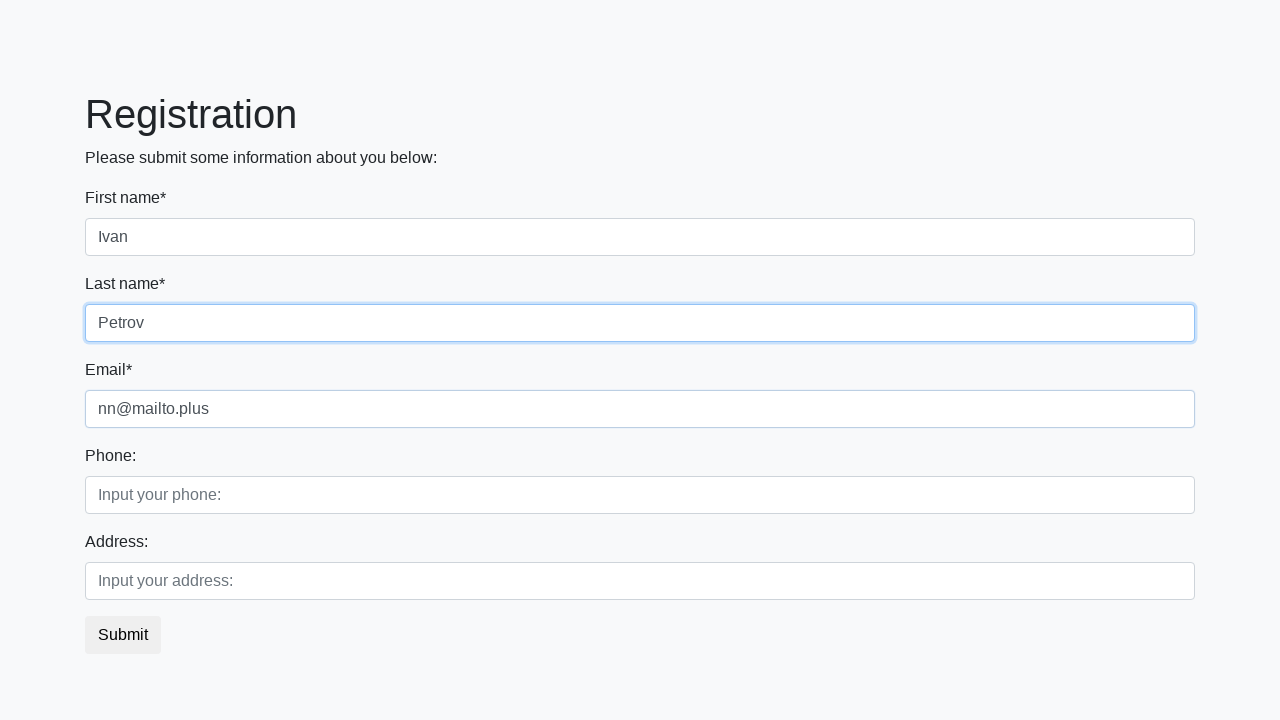

Clicked submit button at (123, 635) on button.btn
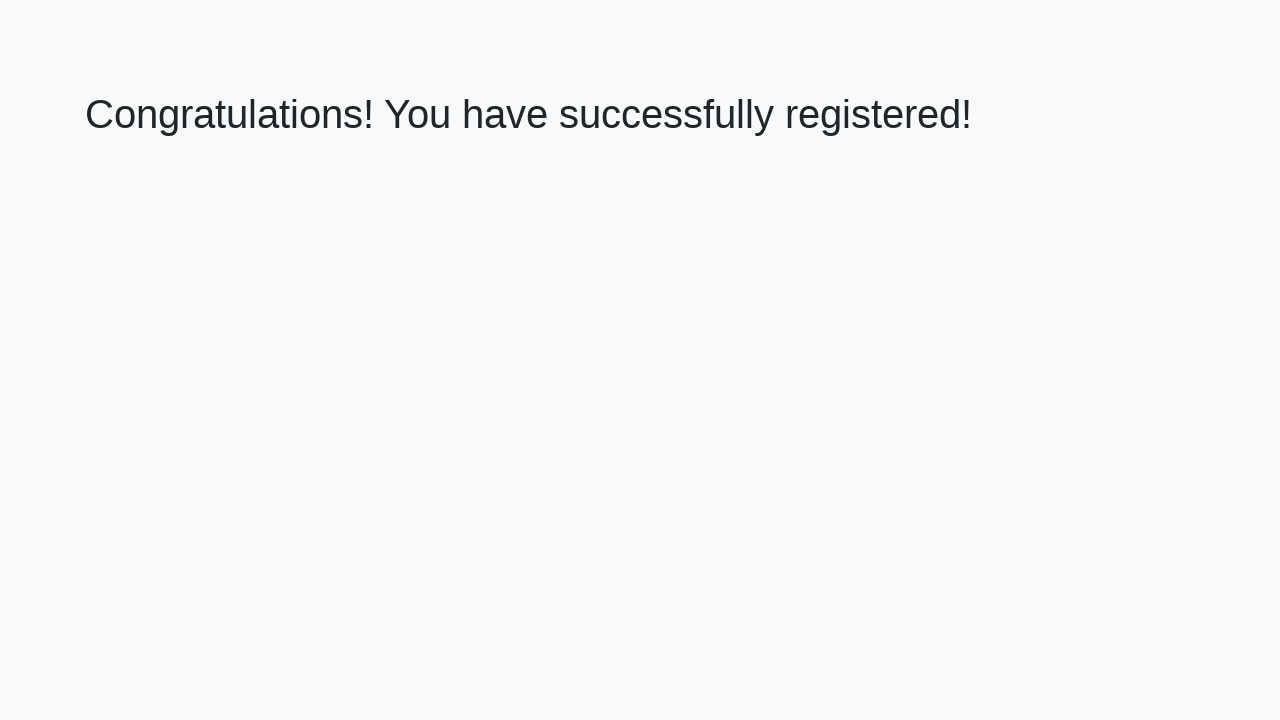

Success message element loaded
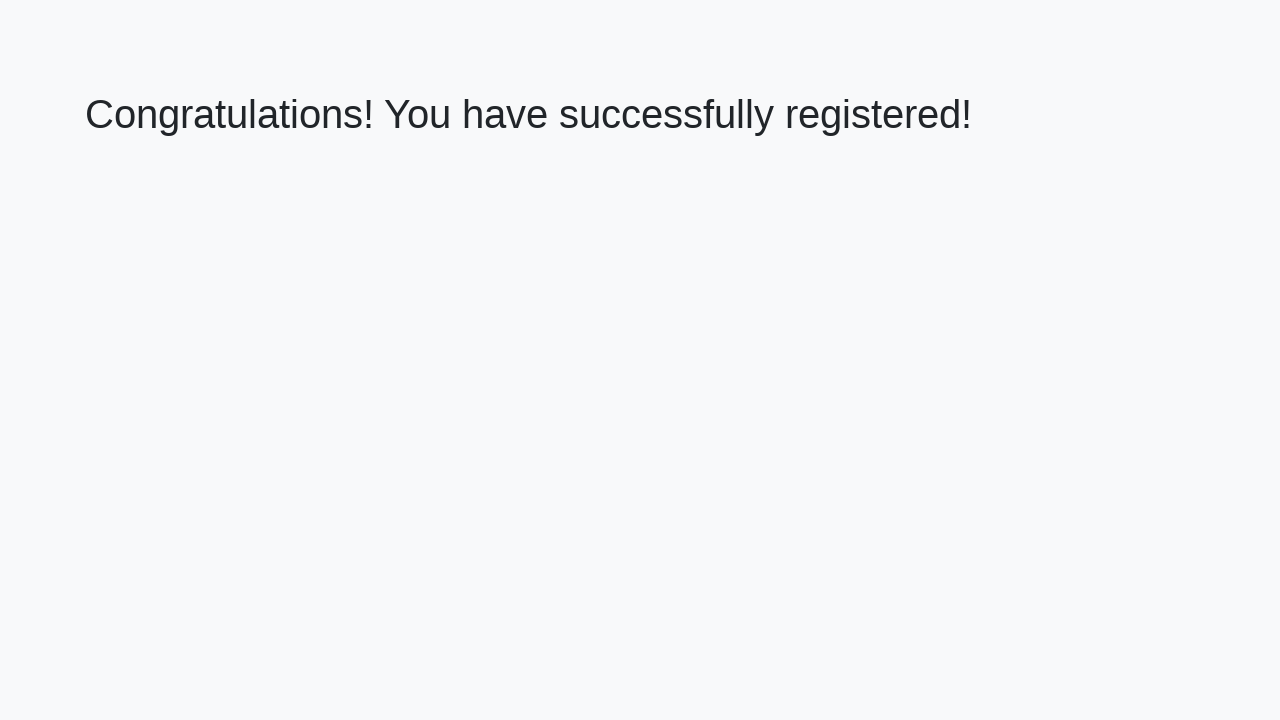

Retrieved success message text: 'Congratulations! You have successfully registered!'
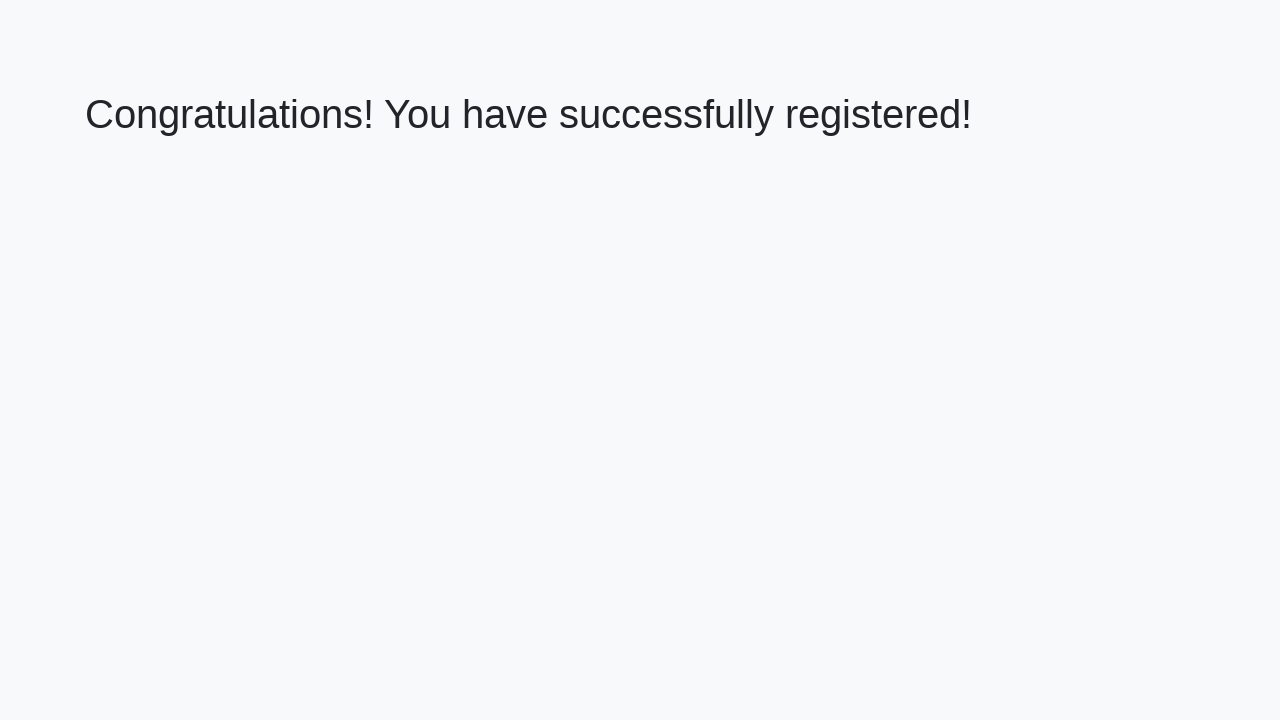

Verified success message matches expected text
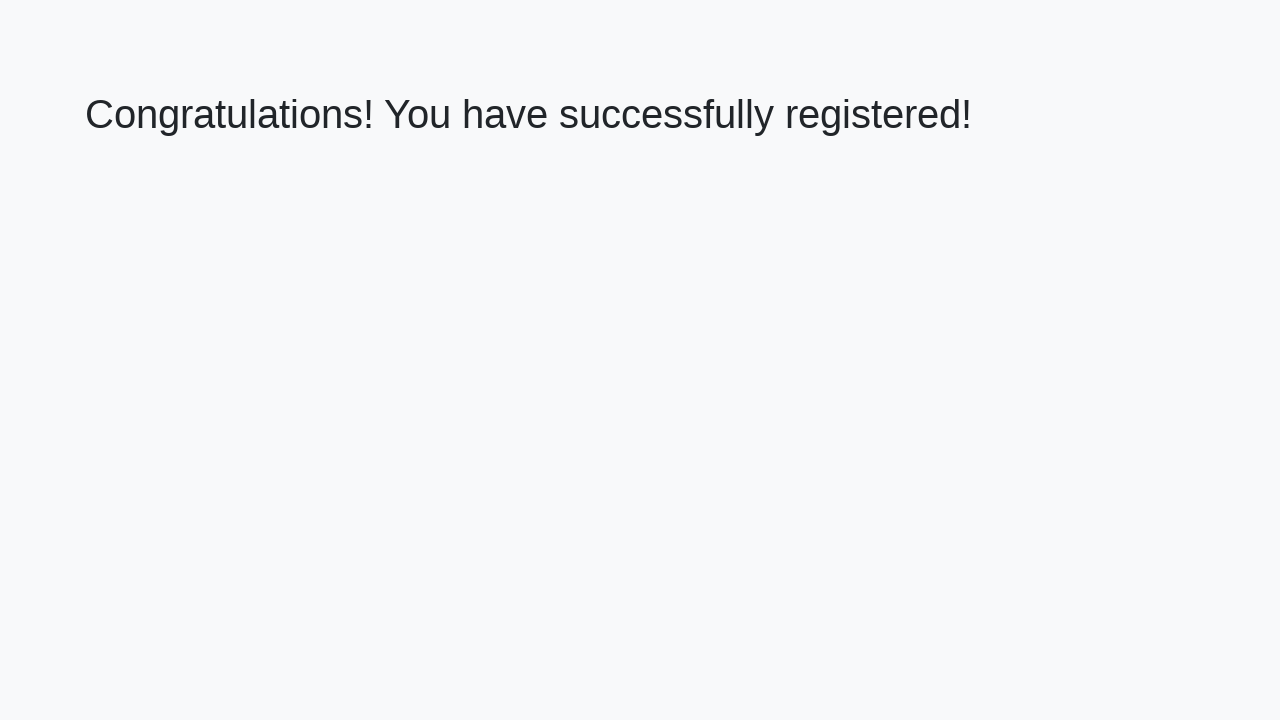

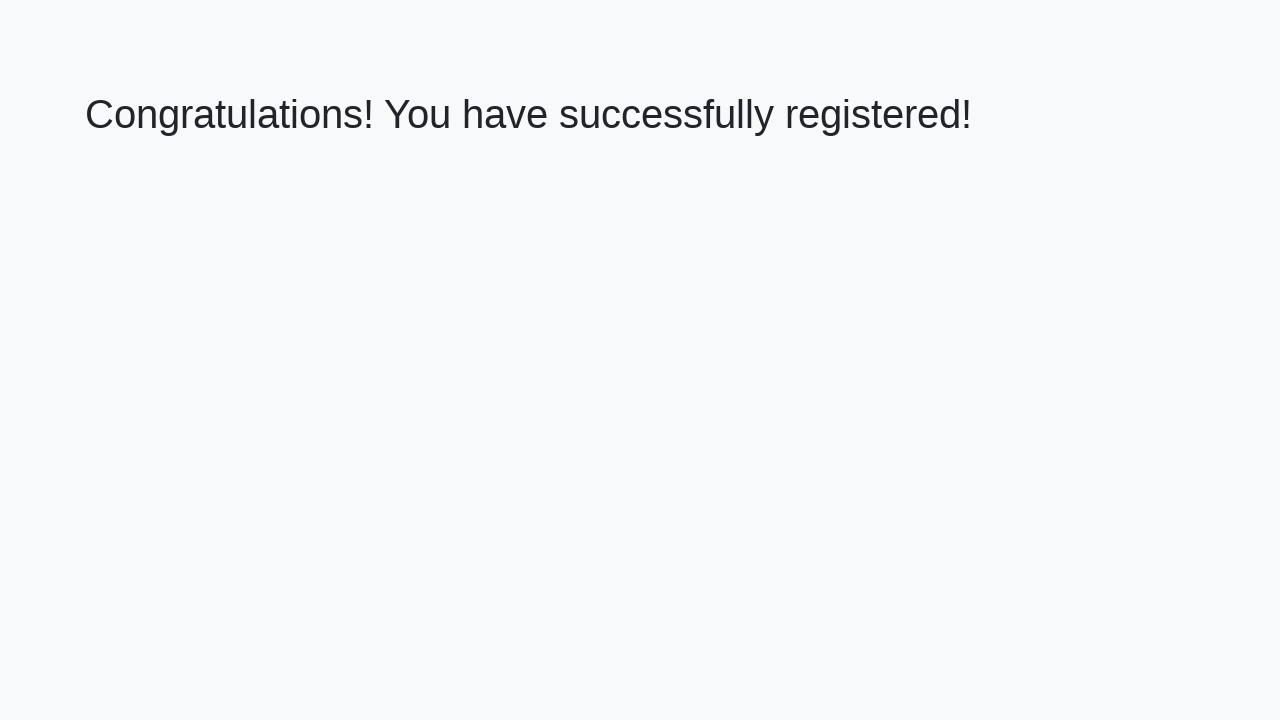